Solves a math captcha by extracting a value from an element attribute, calculating the result, and submitting the form with checkbox and radio button selections

Starting URL: http://suninjuly.github.io/get_attribute.html

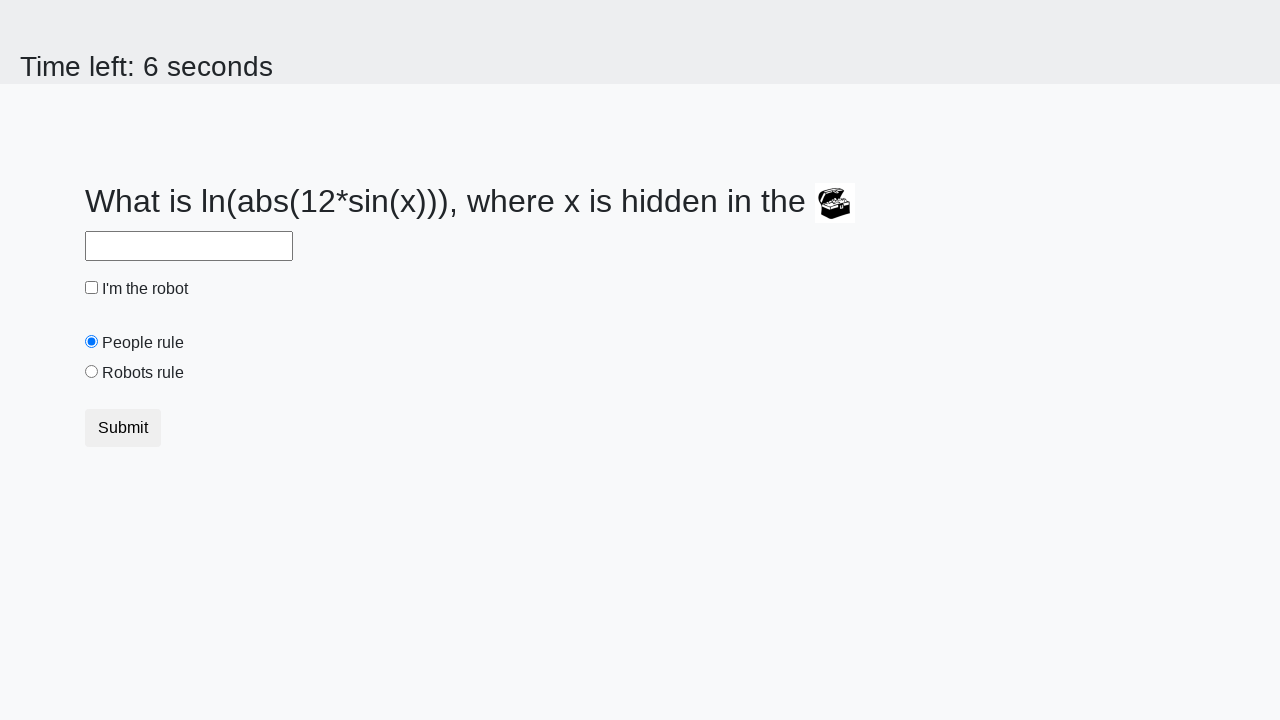

Located the treasure element
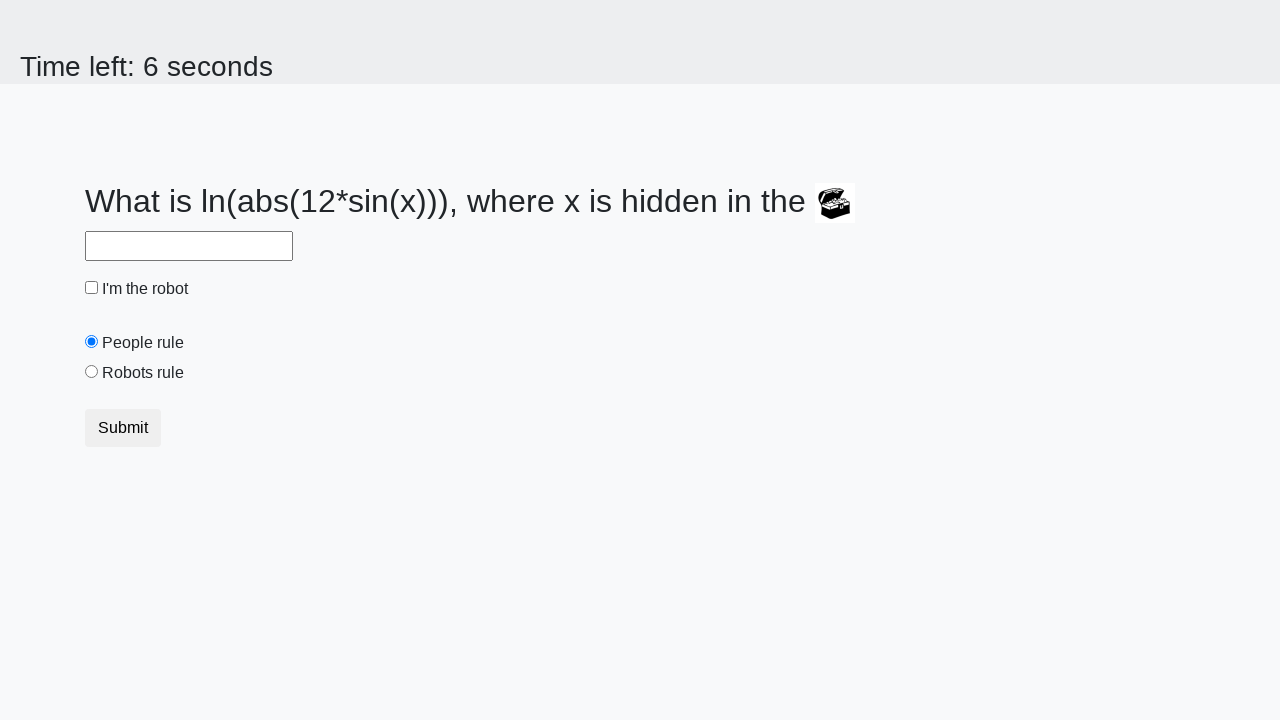

Extracted valuex attribute from treasure element
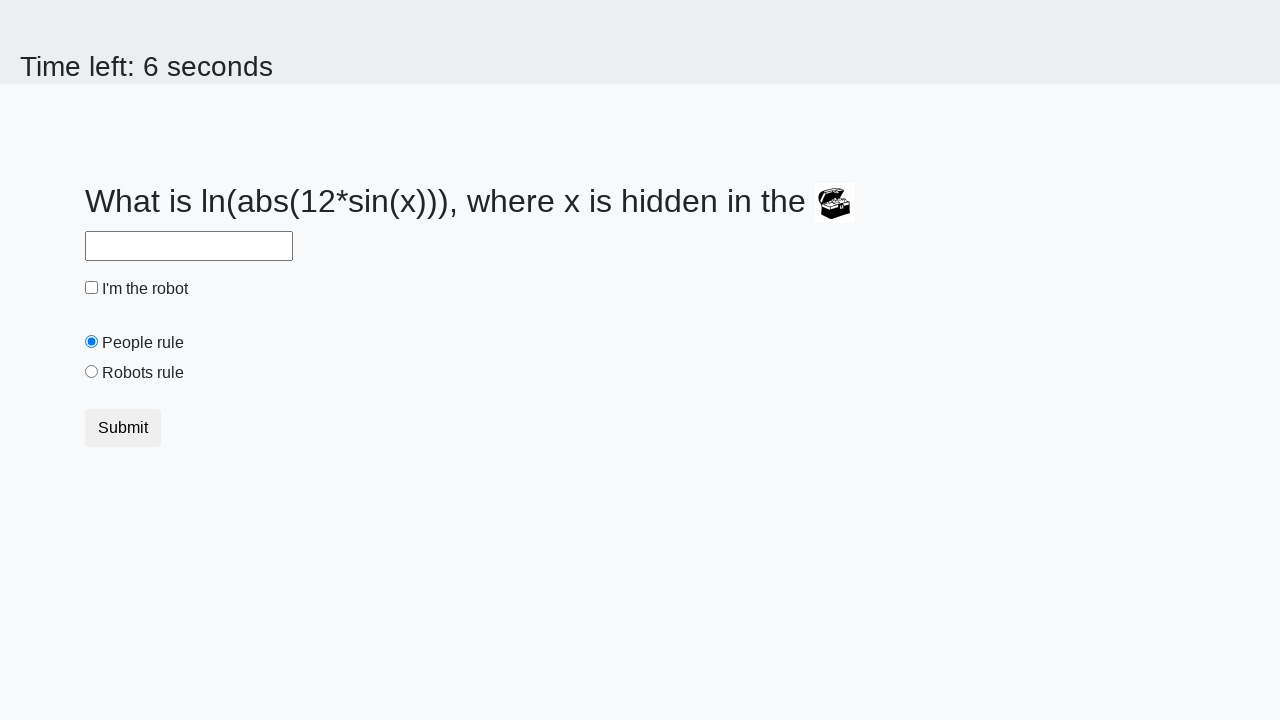

Calculated math captcha result using logarithm formula
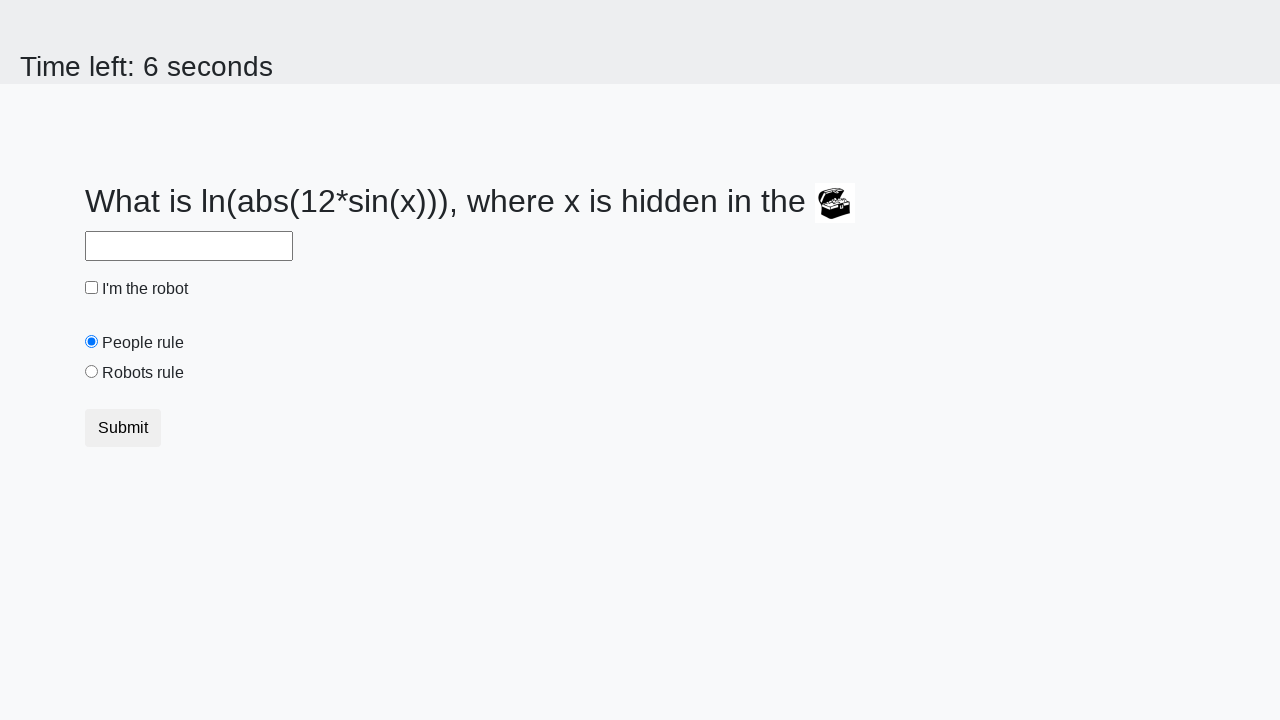

Filled answer field with calculated value on #answer
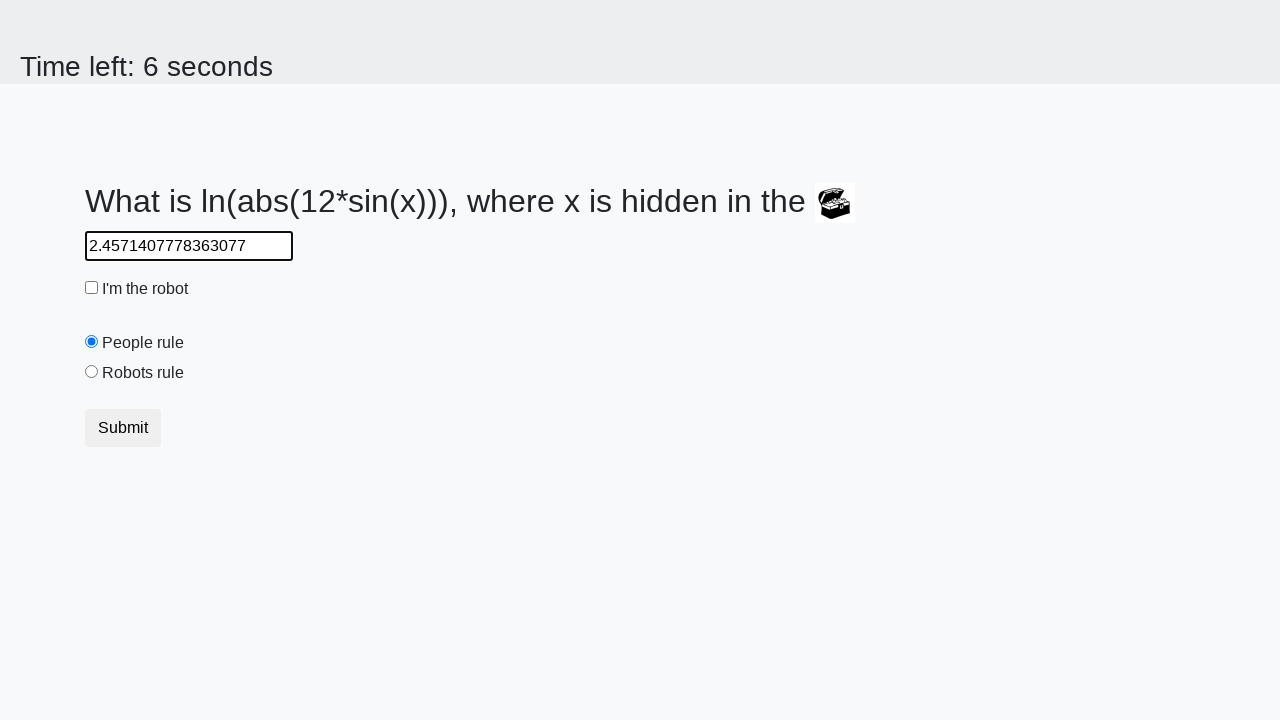

Clicked the robot checkbox at (92, 288) on #robotCheckbox
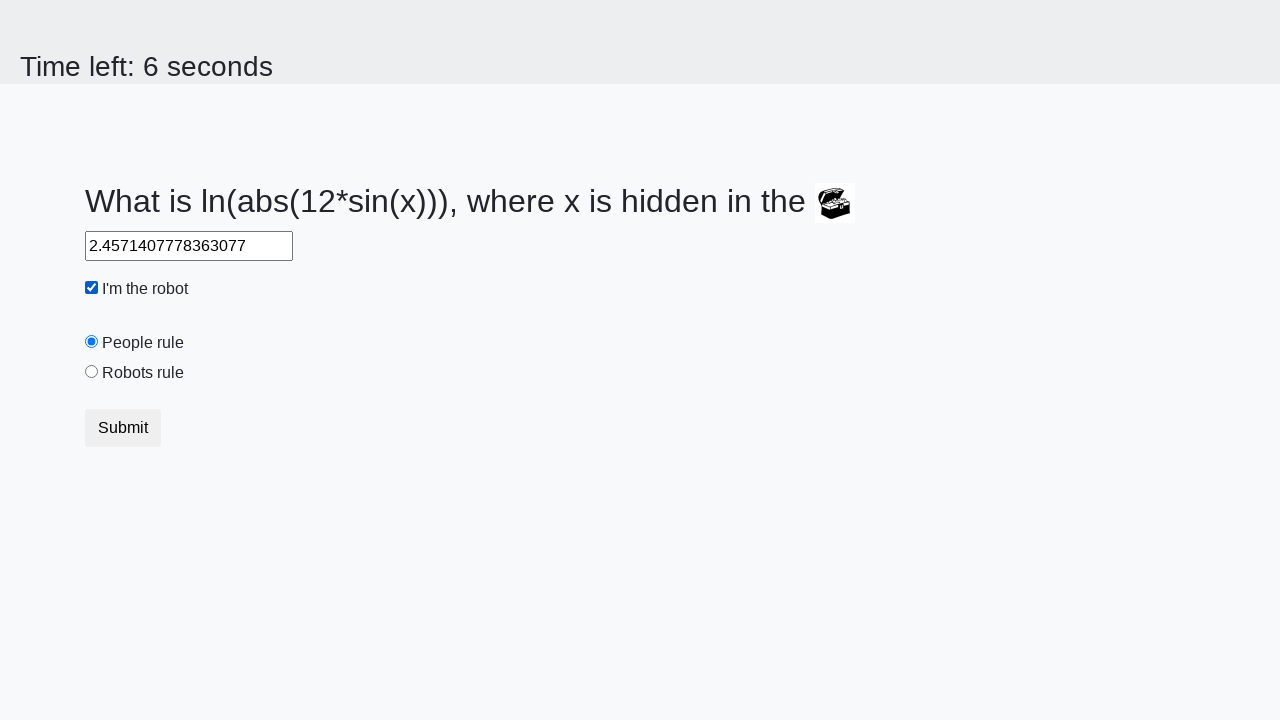

Clicked the robots rule radio button at (92, 372) on #robotsRule
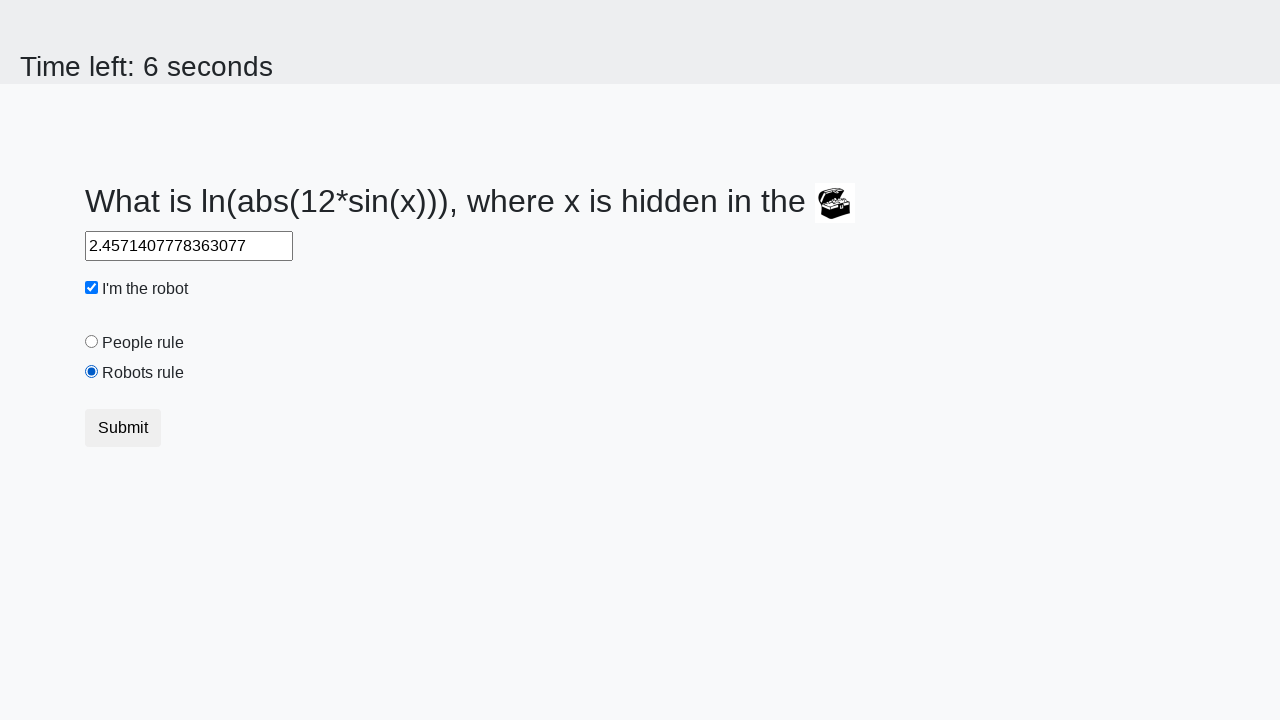

Submitted the form at (123, 428) on button.btn
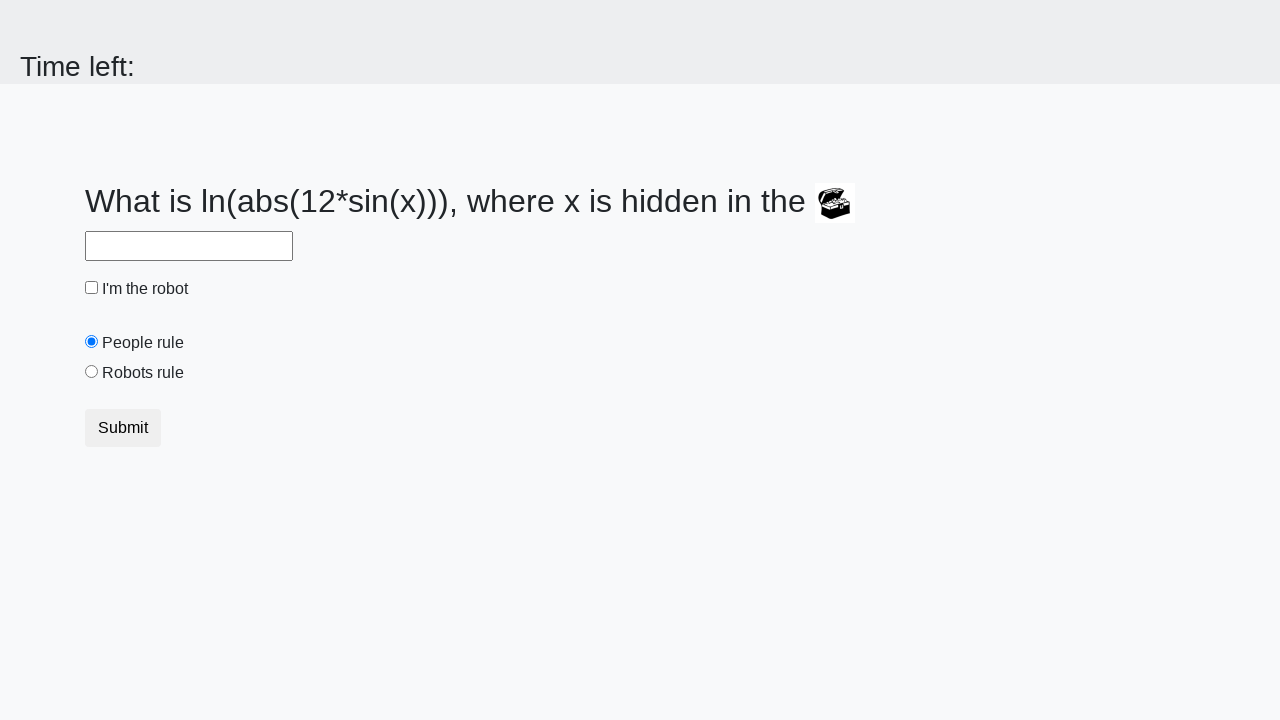

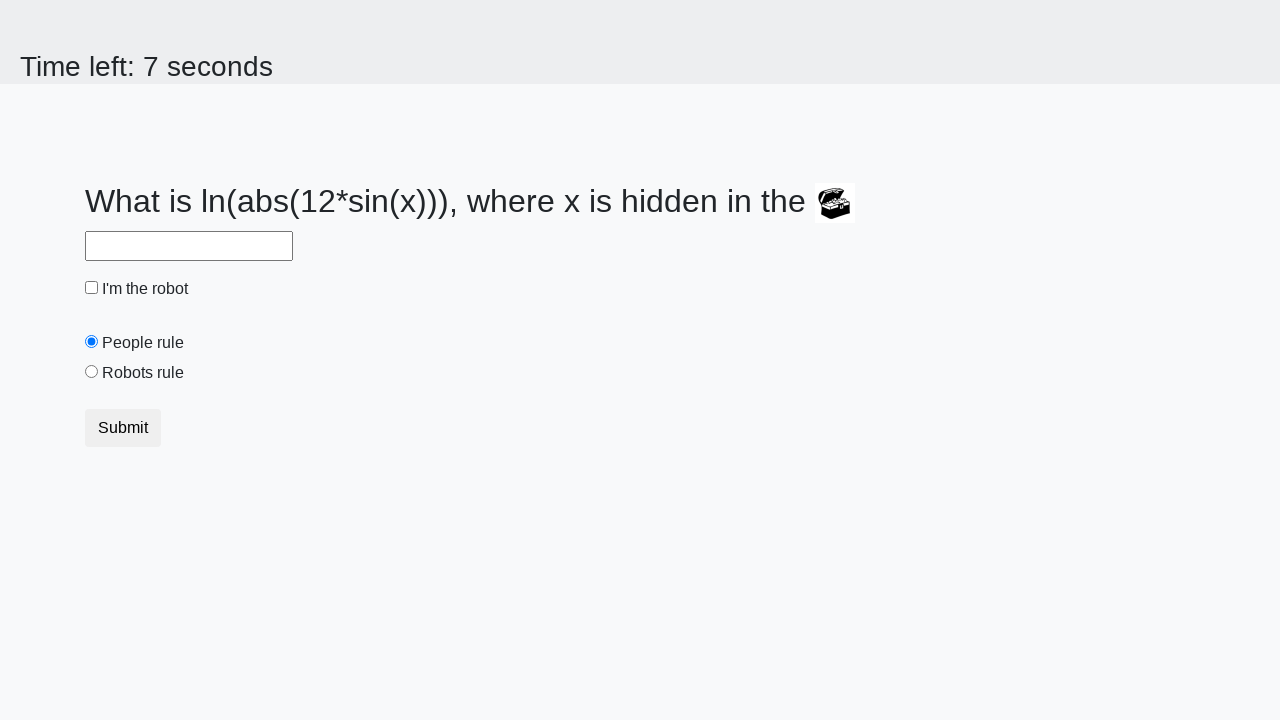